Tests header menu interaction by hovering over menu items to reveal dropdown options and clicking on a submenu item

Starting URL: https://www.geeksforgeeks.org/

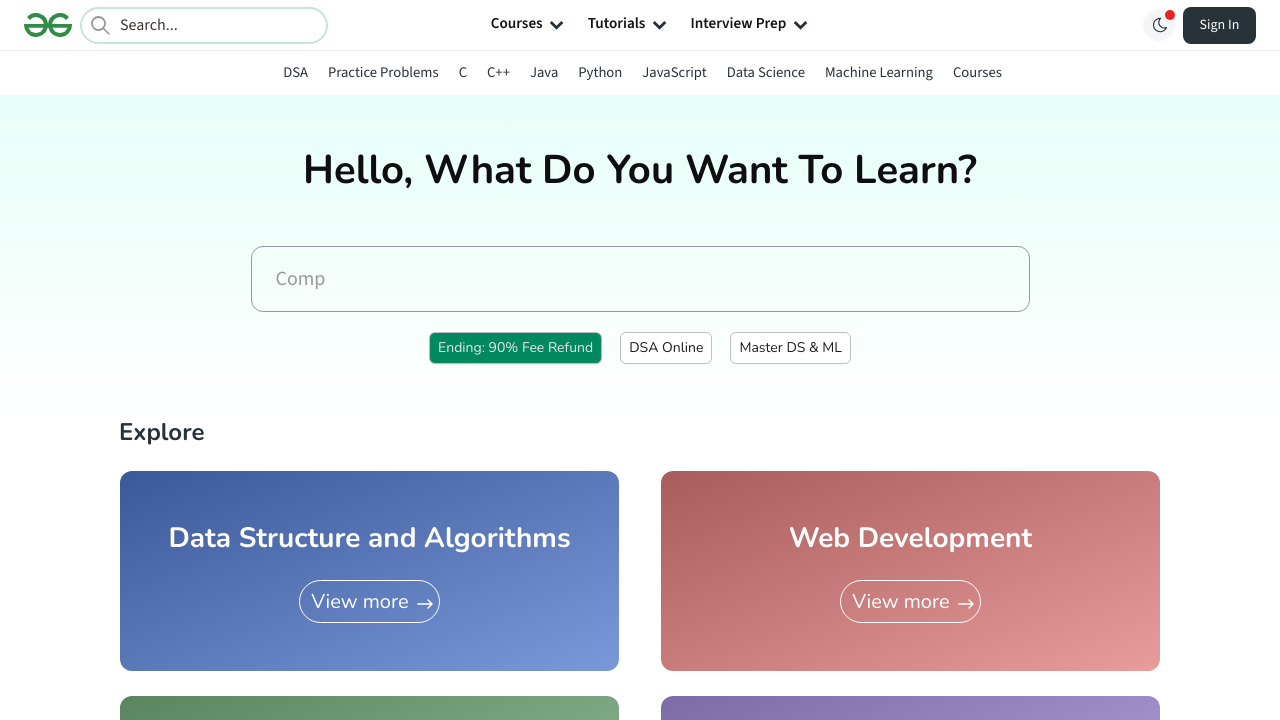

Waited for page to load (domcontentloaded)
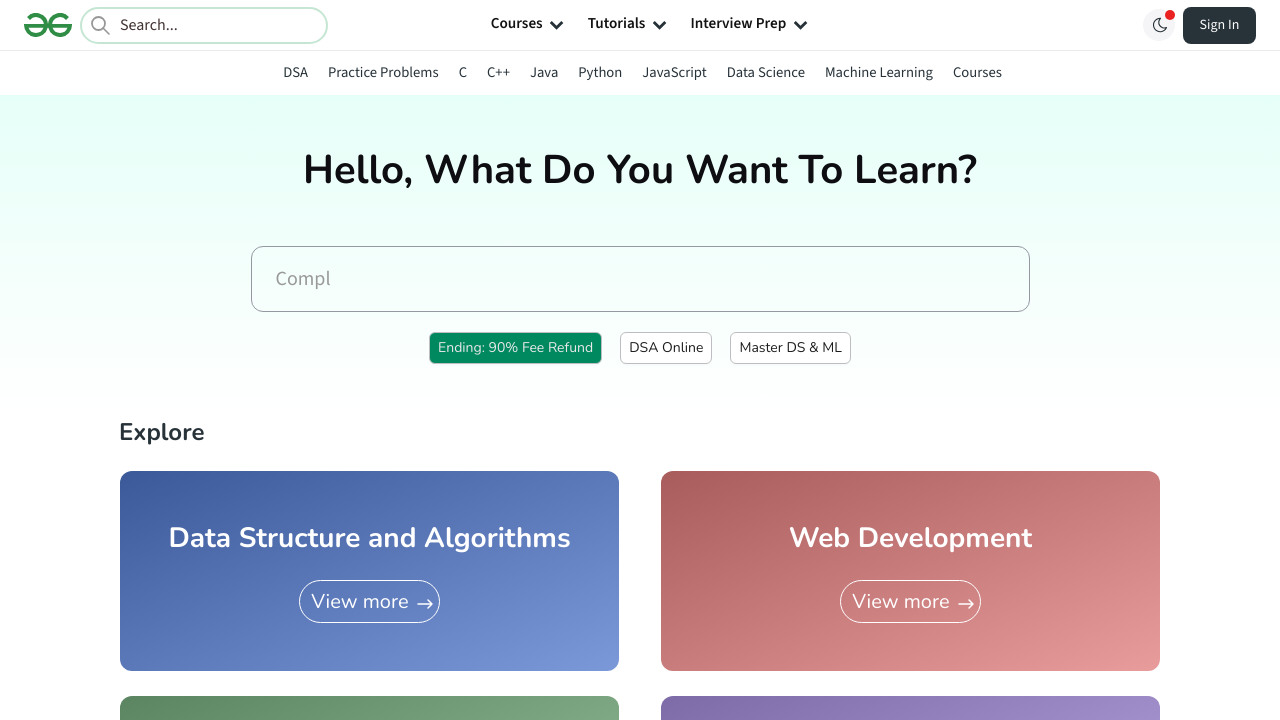

Hovered over the first header menu item at (518, 25) on #topMainHeader >> ul >> li >> nth=0
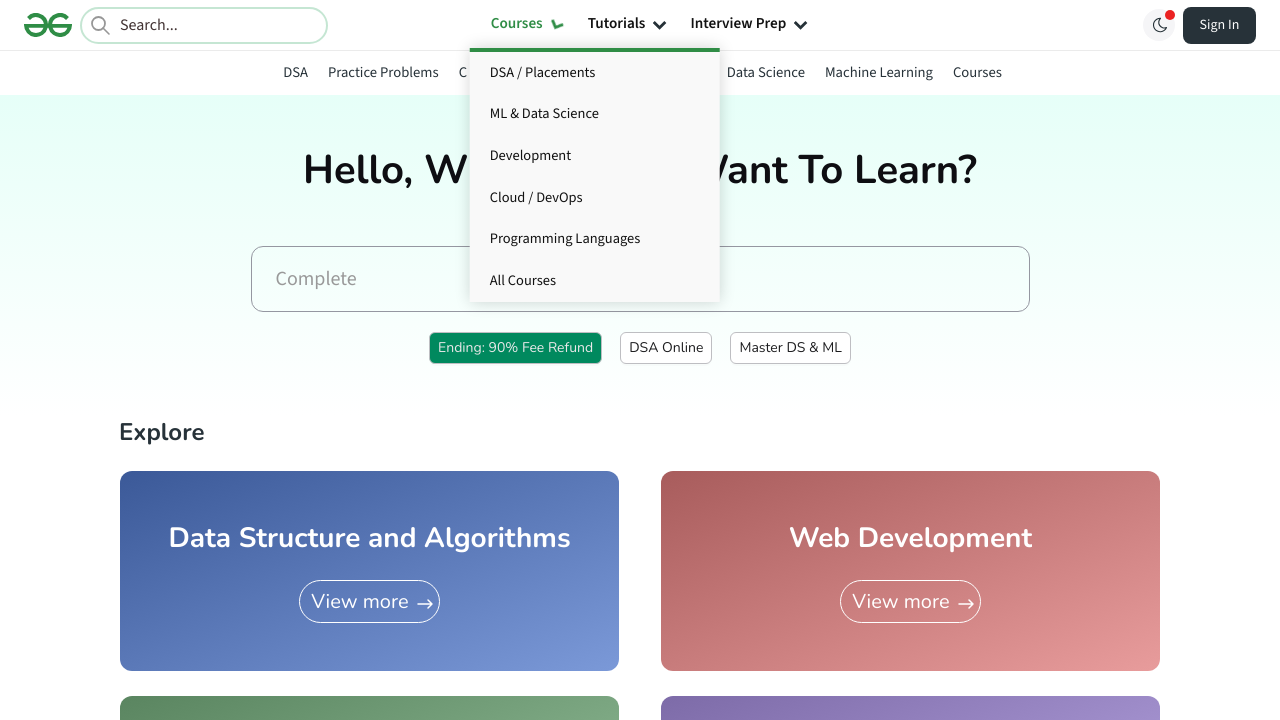

Dropdown menu appeared
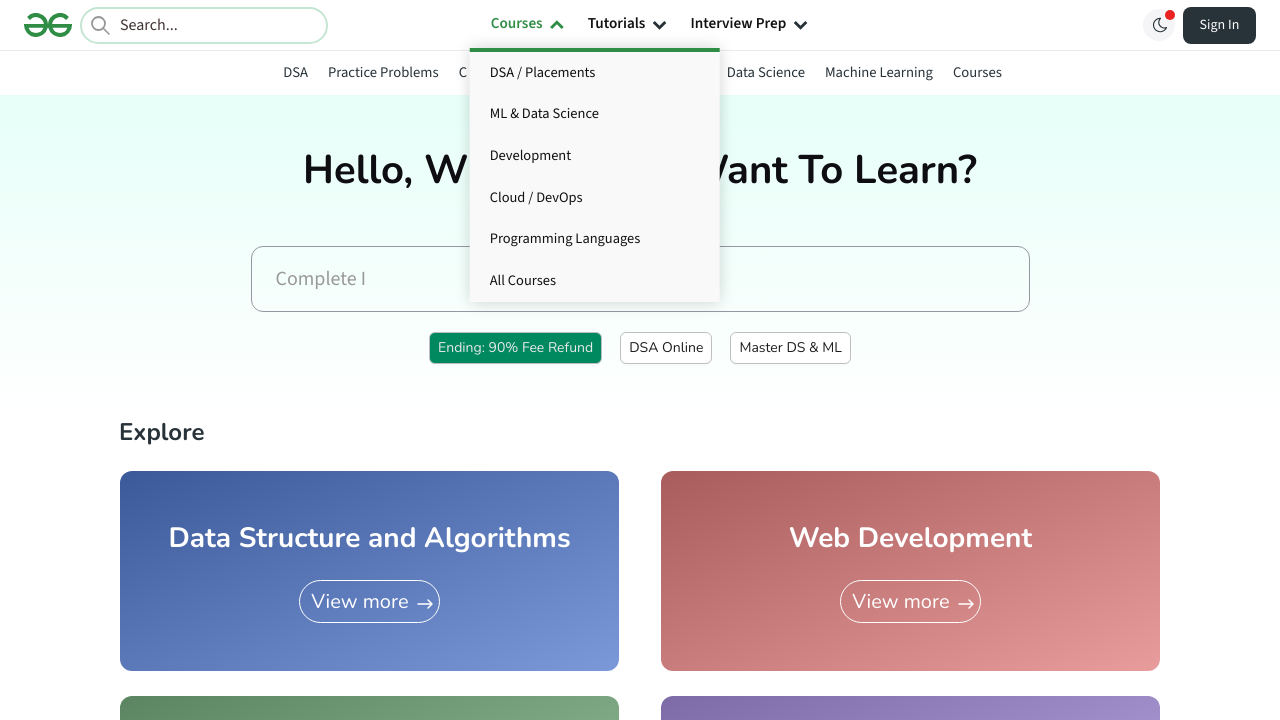

Hovered over the first dropdown submenu item at (595, 72) on .megaDropDownListItem >> nth=0
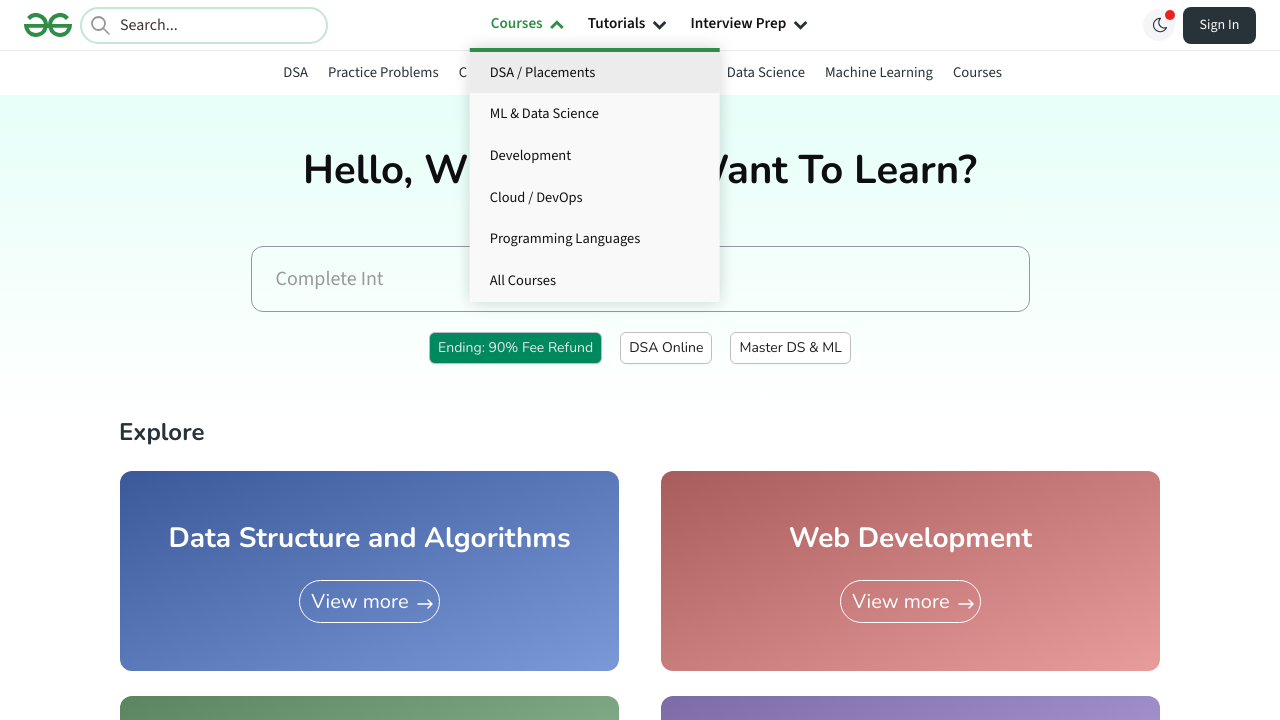

Clicked on the dropdown submenu item at (595, 72) on .megaDropDownListItem >> nth=0
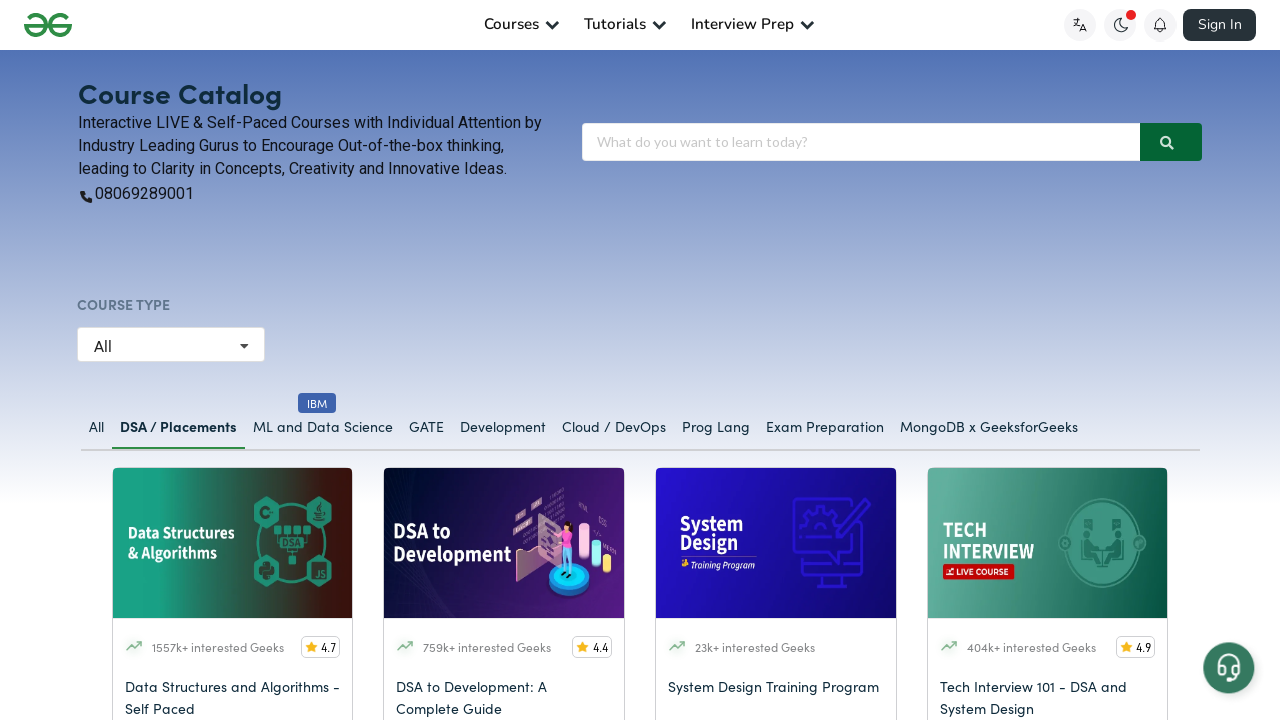

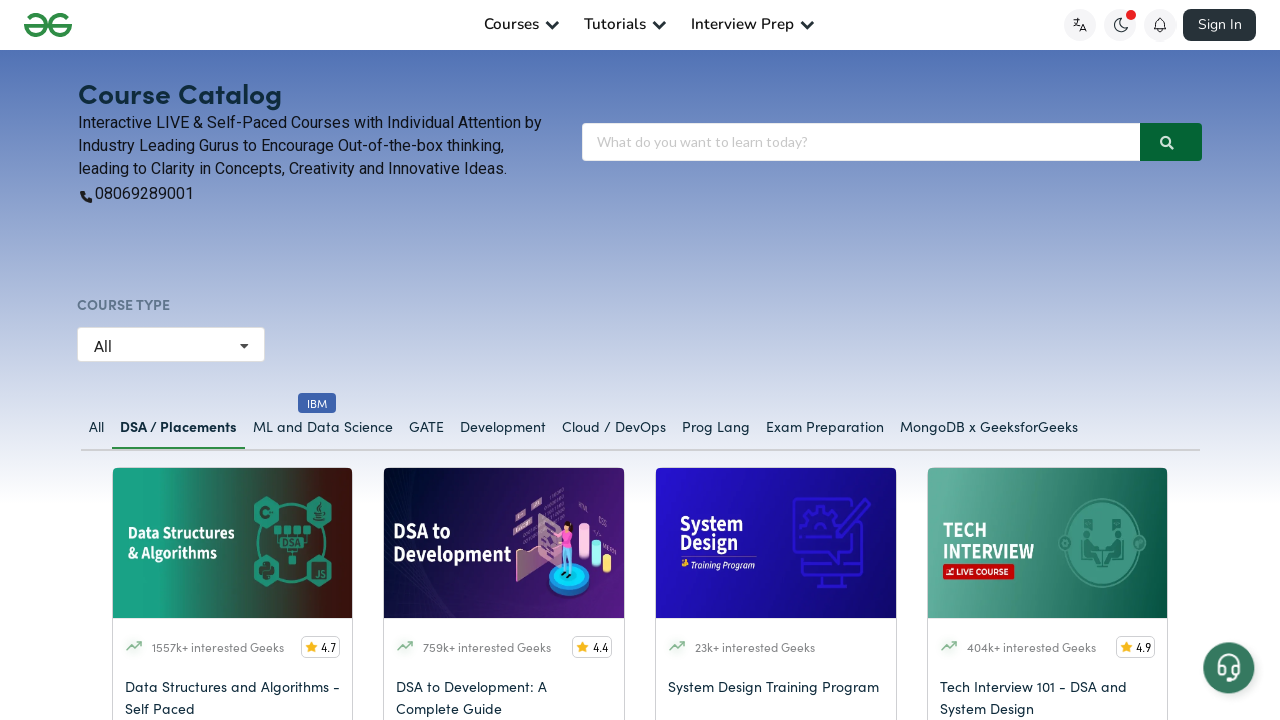